Tests dynamic loading Example 2 (rendered after the fact) by clicking the second example link and then clicking the Start button to load and render the element

Starting URL: https://the-internet.herokuapp.com/dynamic_loading

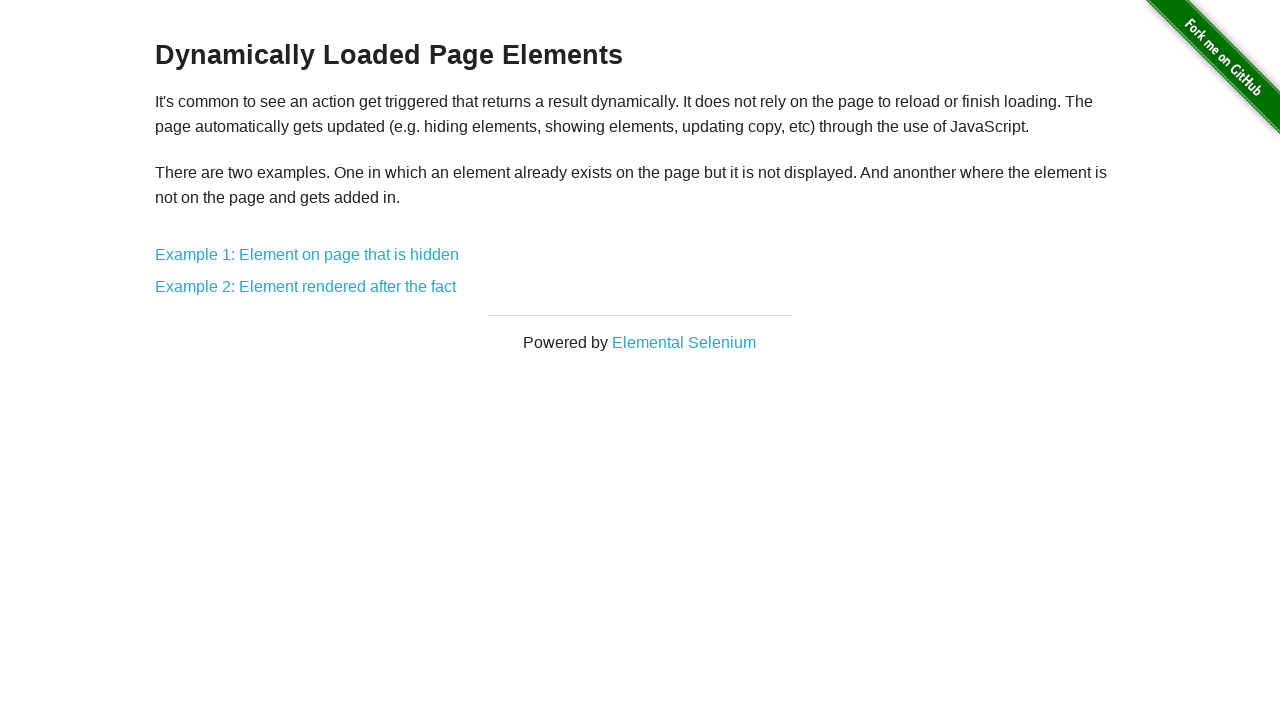

Clicked on Example 2: Element rendered after the fact link at (306, 287) on internal:role=link[name="Example 2: Element rendered after the fact"i]
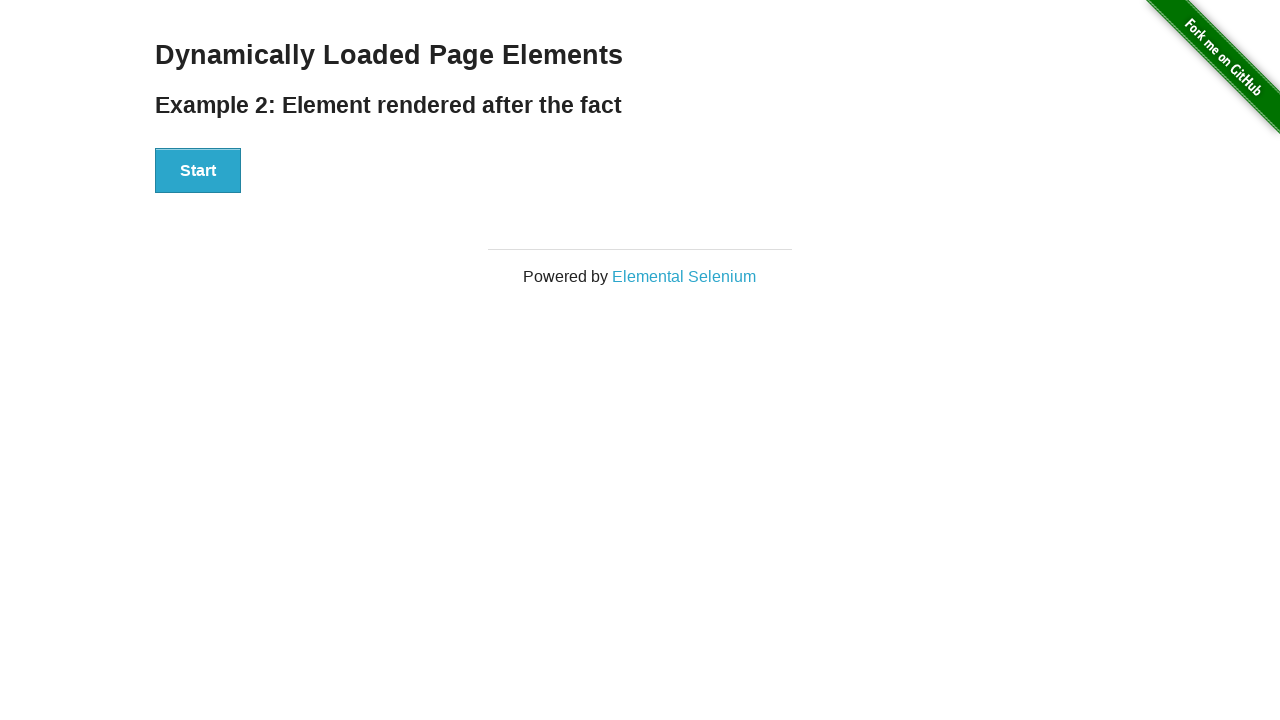

Clicked the Start button to trigger element rendering at (198, 171) on internal:role=button[name="Start"i]
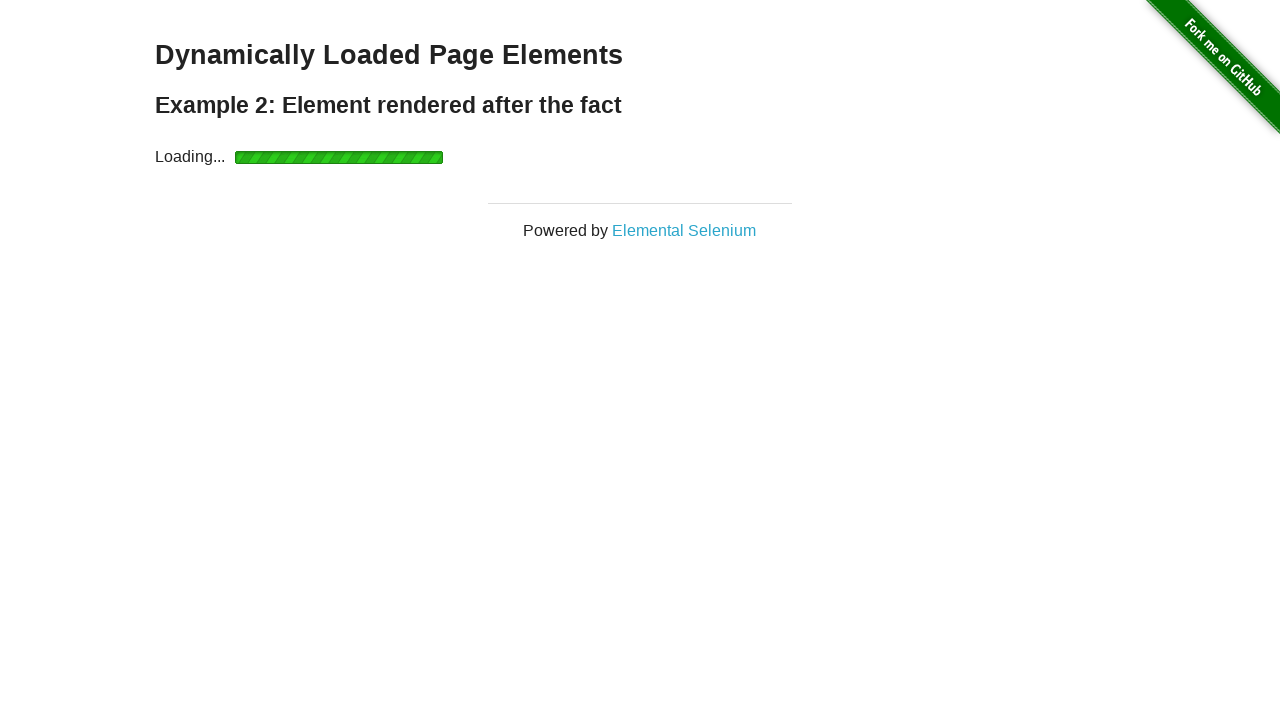

Waited for the loading to complete and finish text to appear
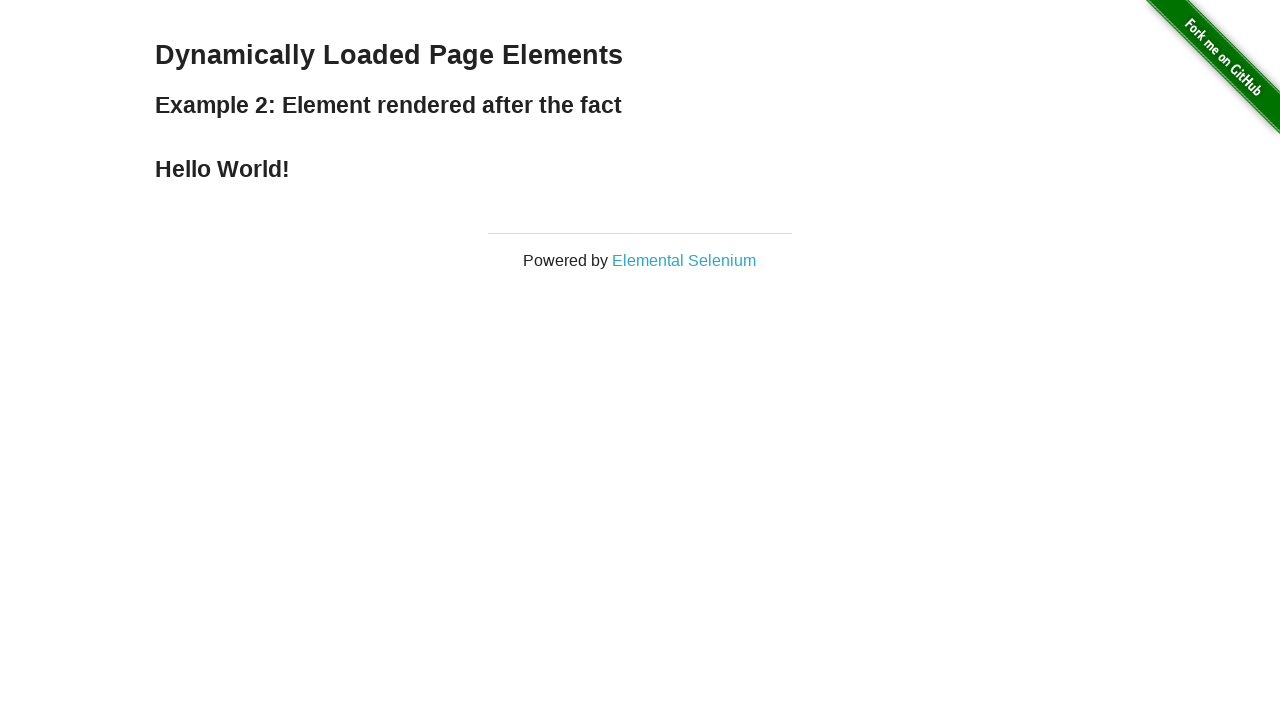

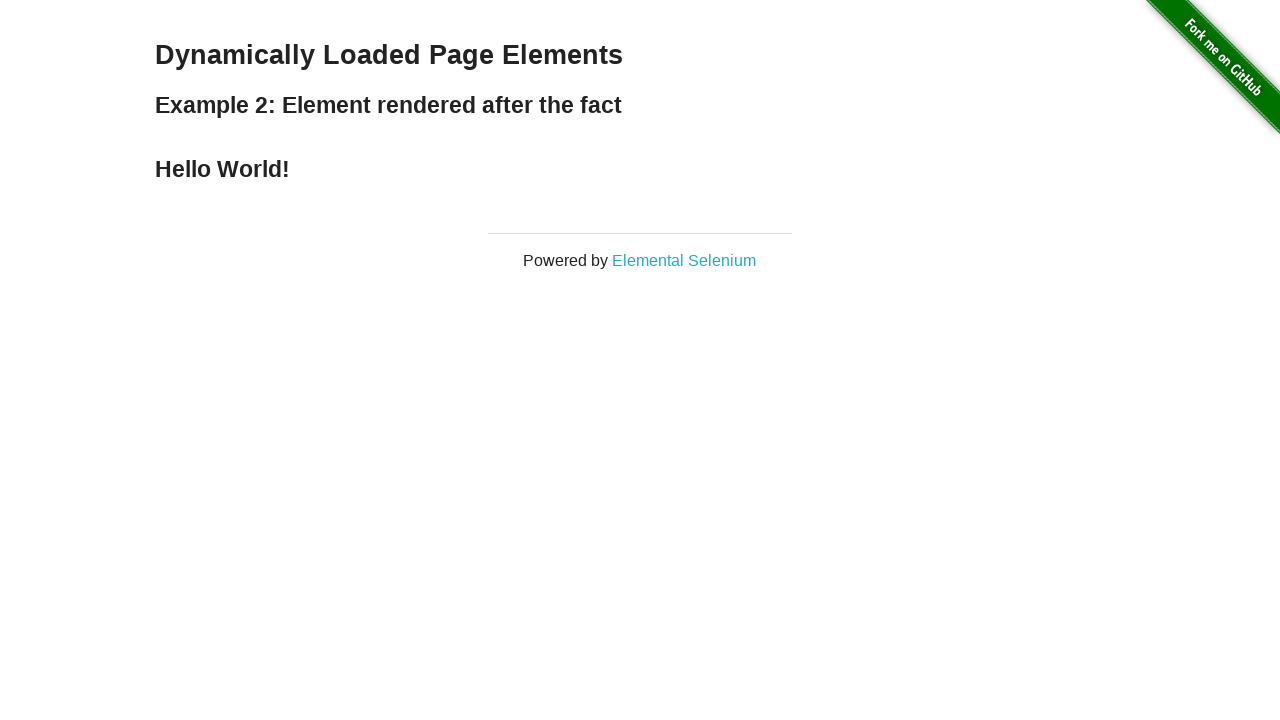